Tests window handling functionality by clicking buttons that open new windows/tabs and switching between them

Starting URL: https://letcode.in/window

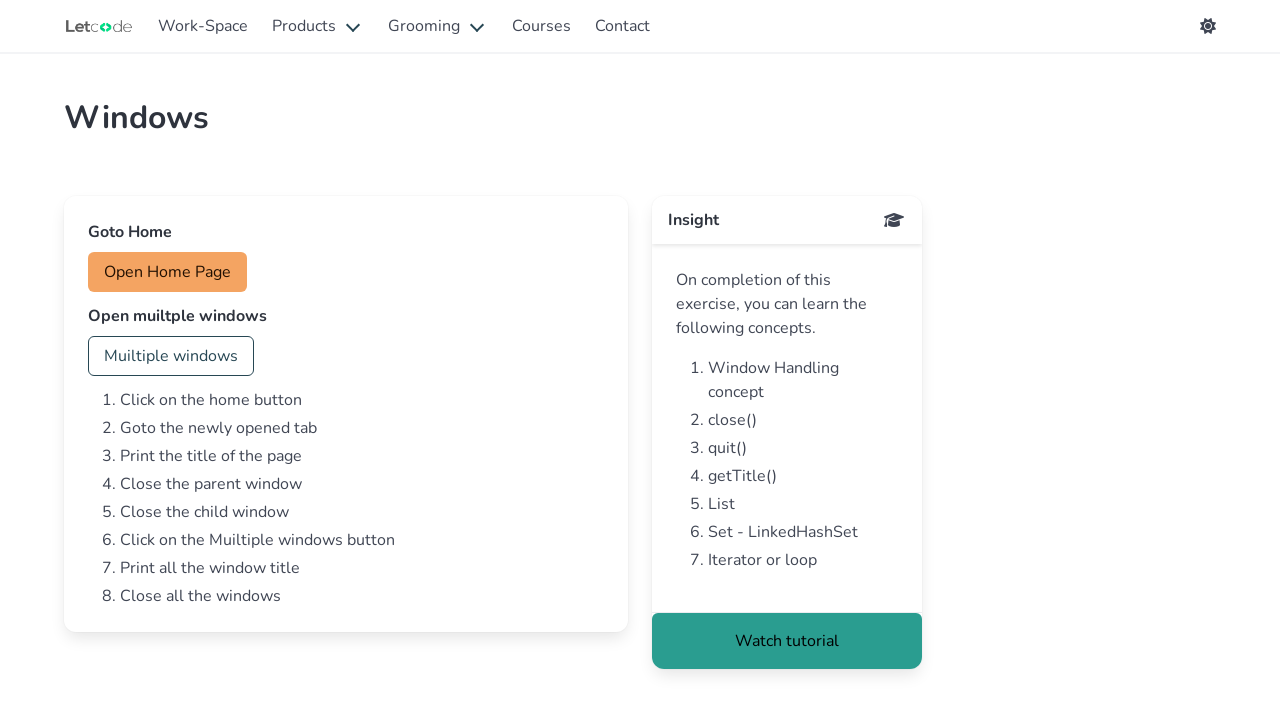

Clicked home button at (168, 272) on #home
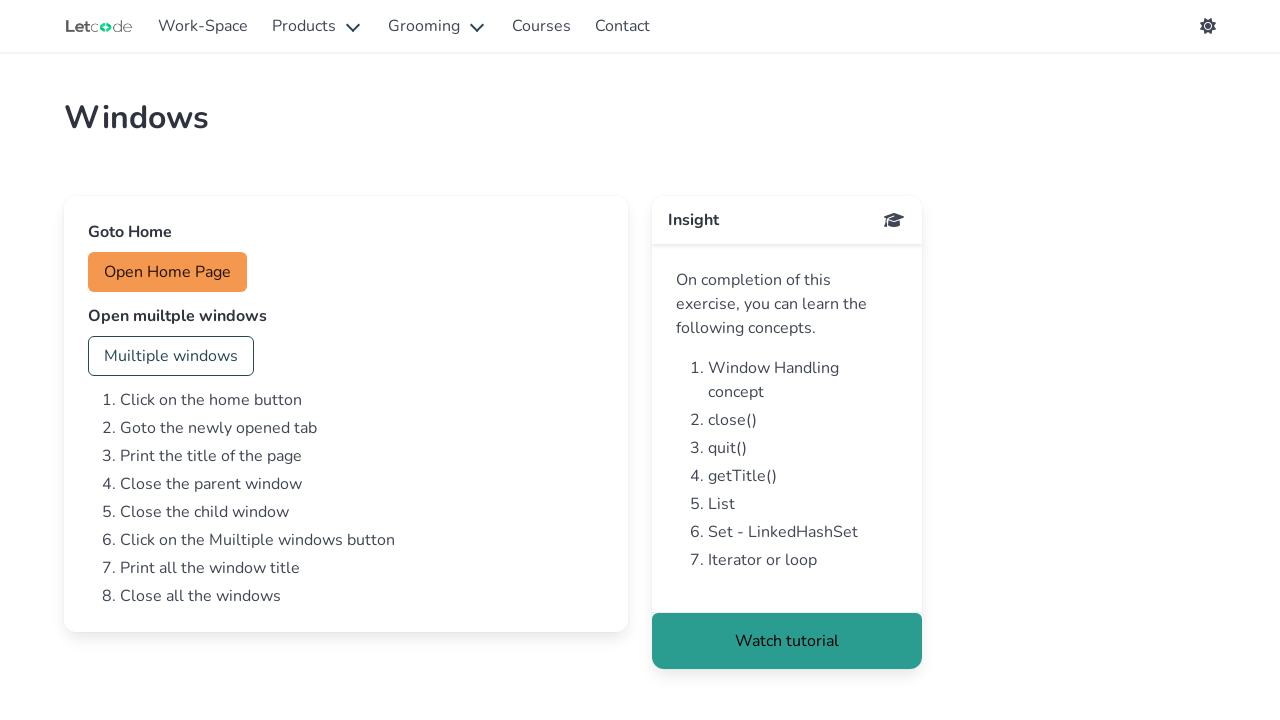

Clicked multi-window button to open new windows at (171, 356) on #multi
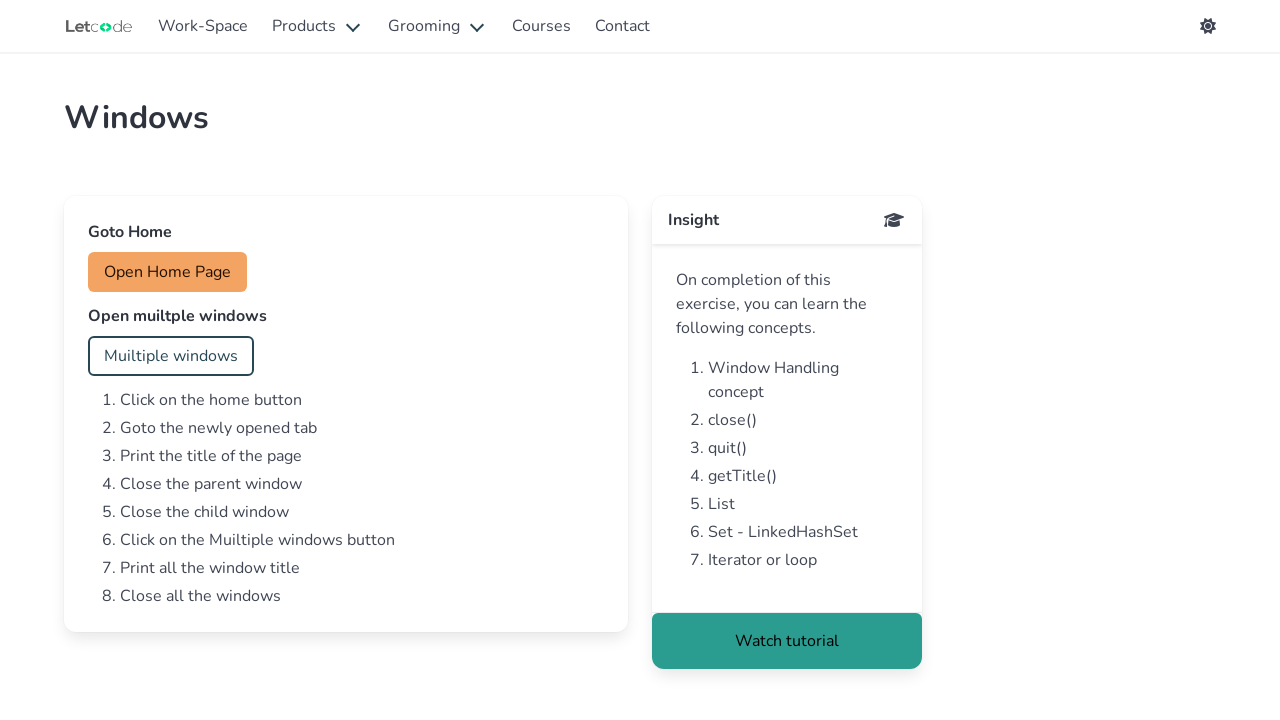

Waited 1 second for new windows to open
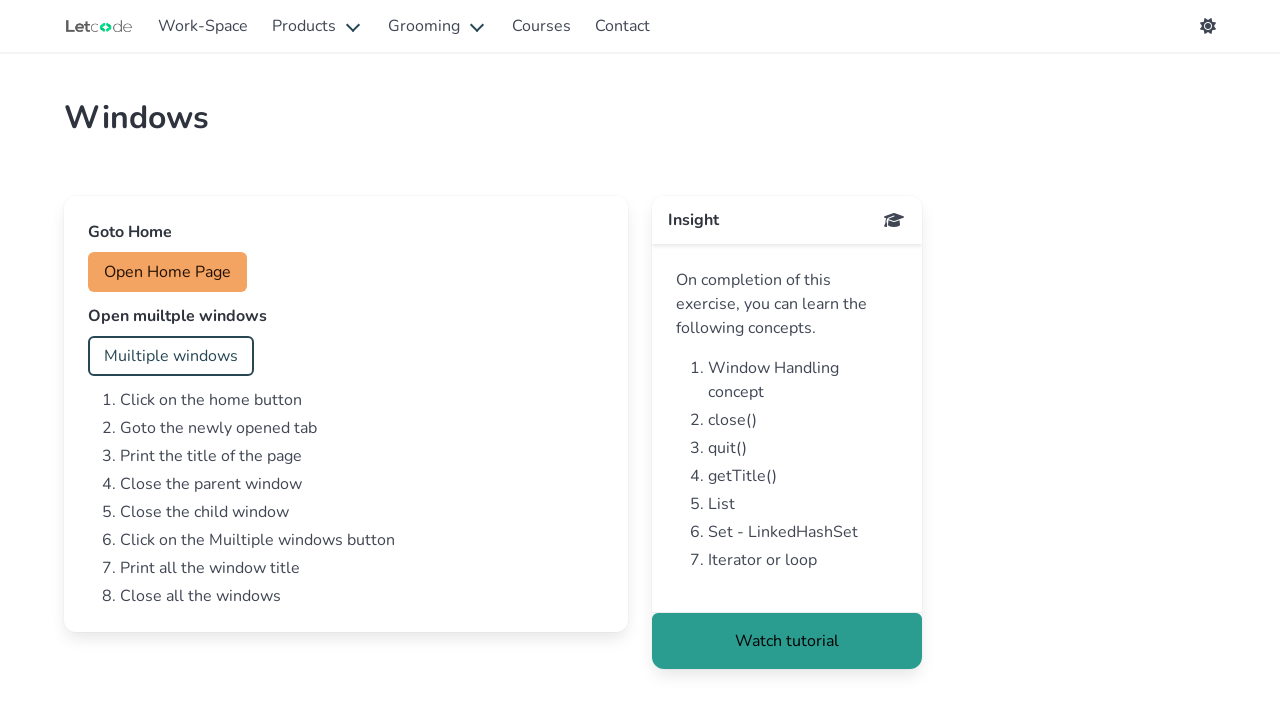

Brought new page to front
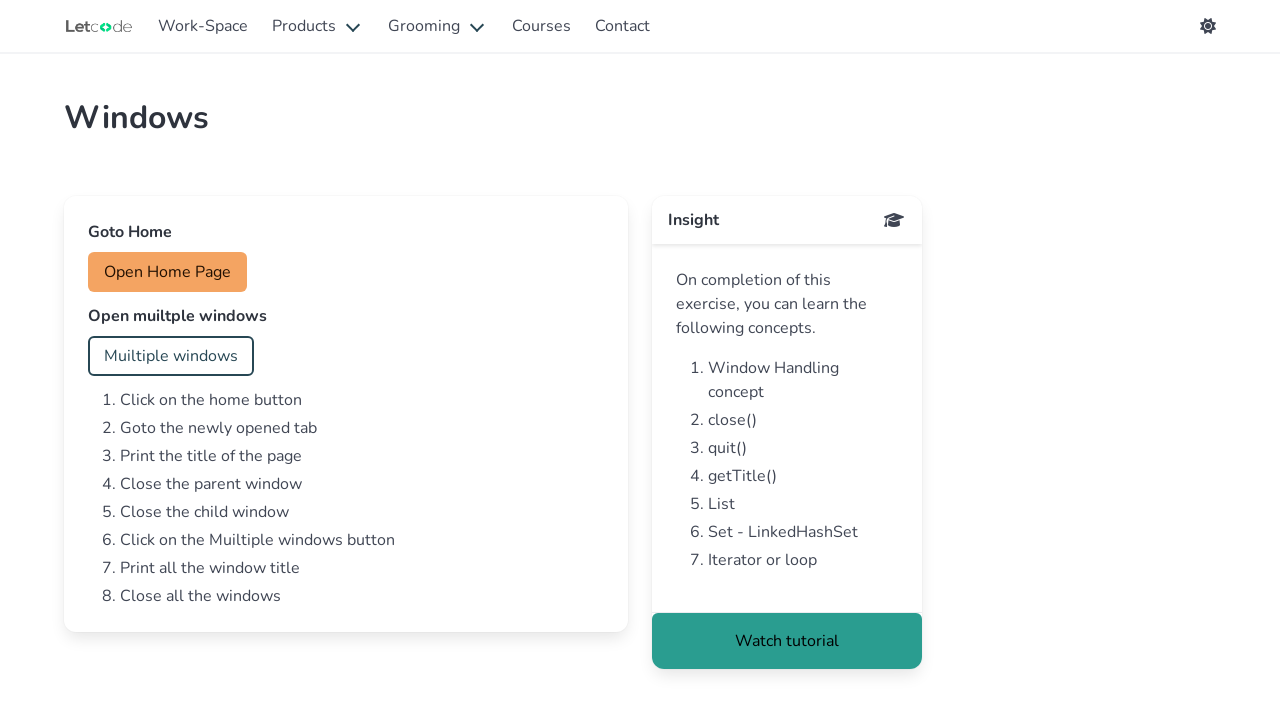

Waited for new page DOM content to load
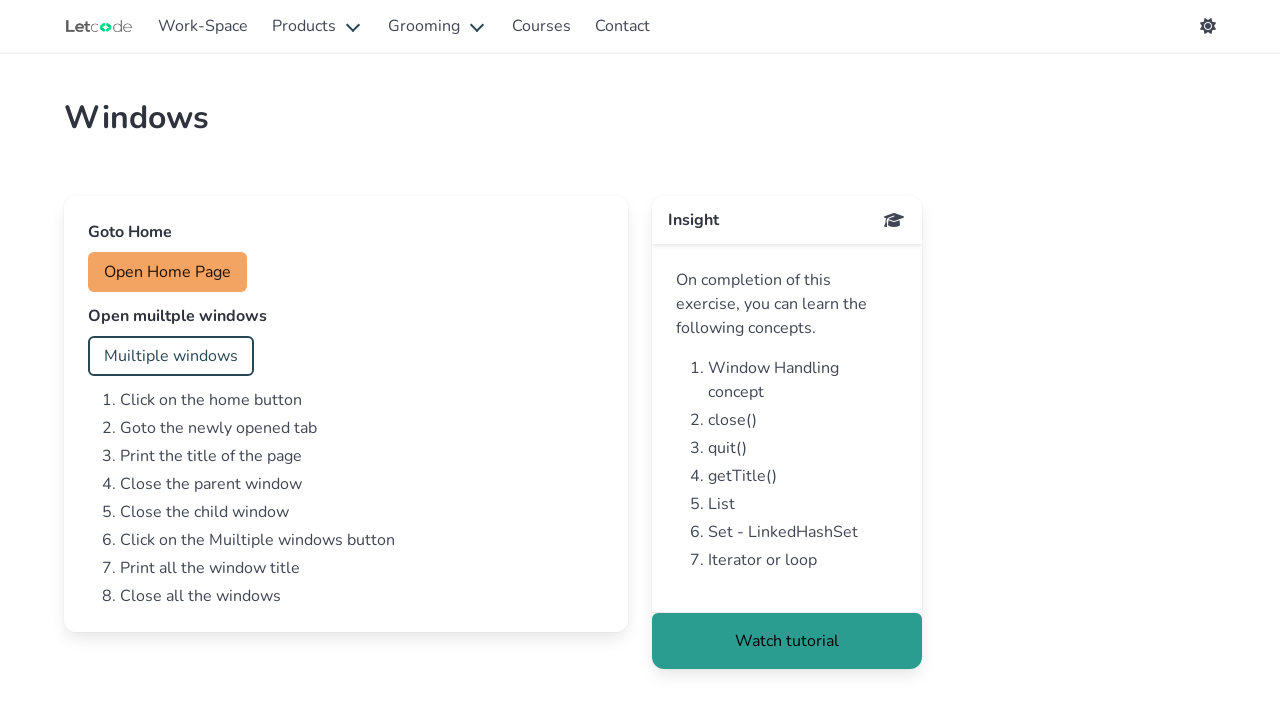

Brought new page to front
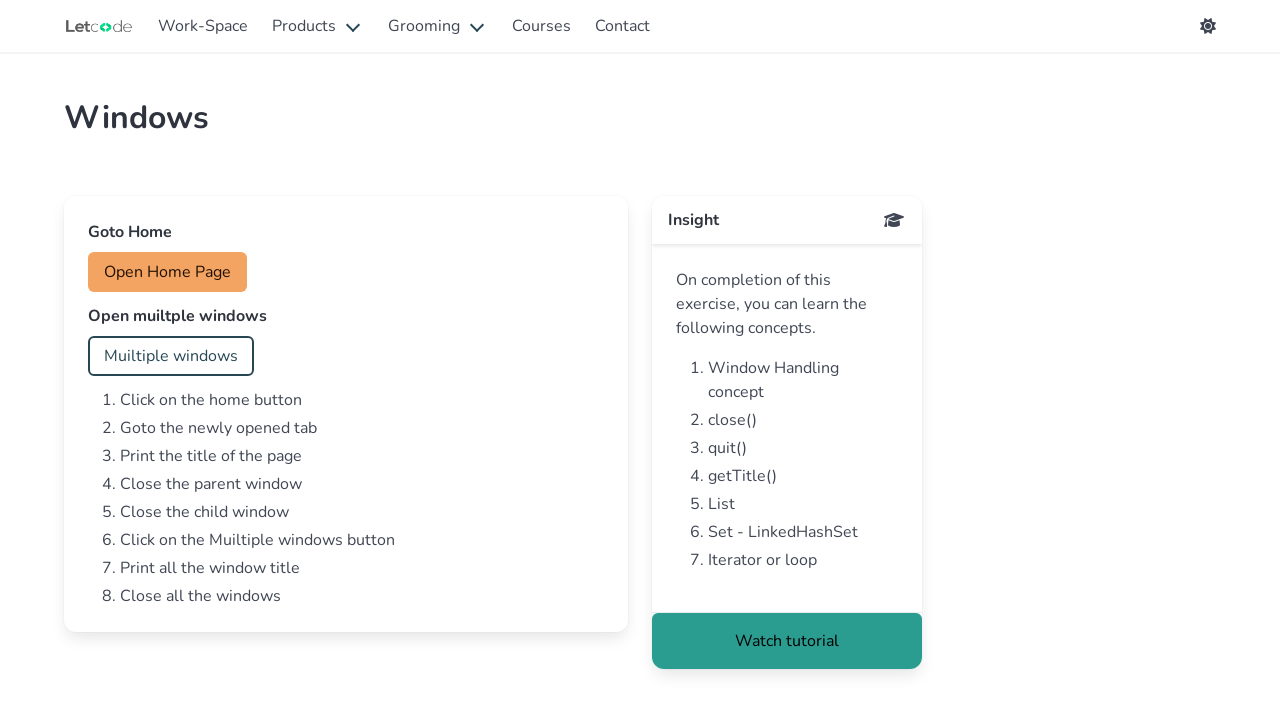

Waited for new page DOM content to load
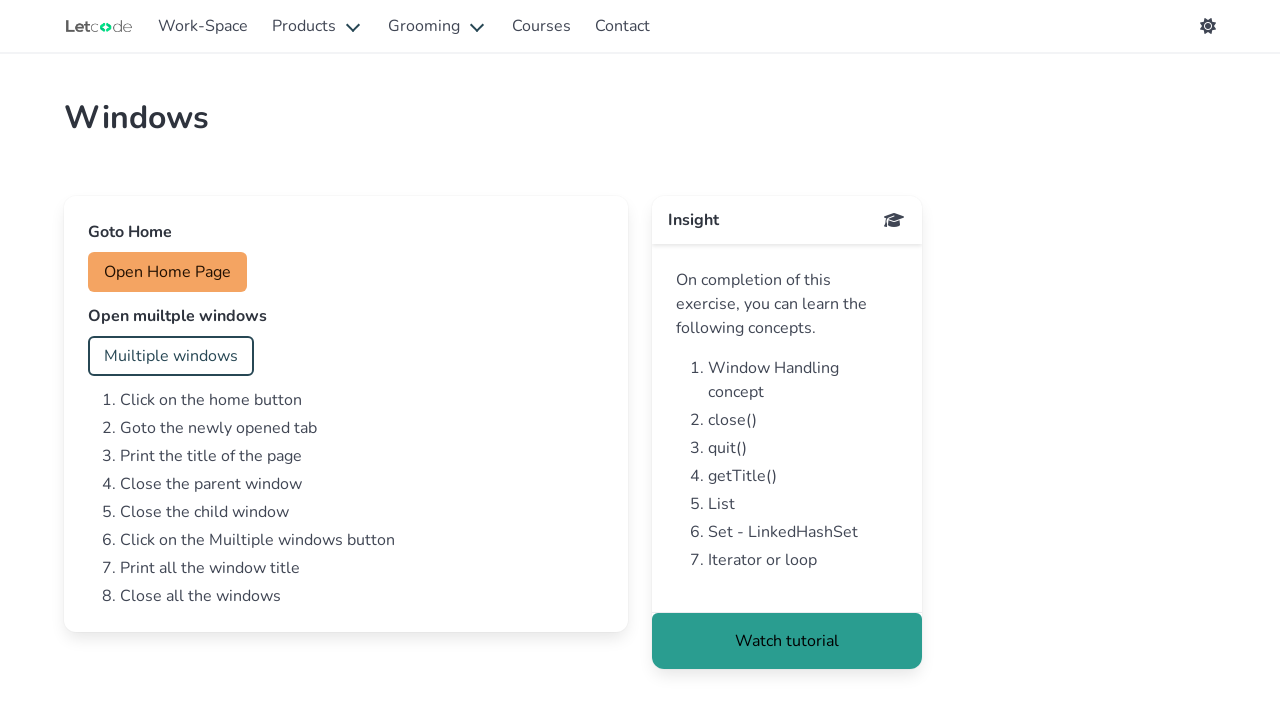

Brought new page to front
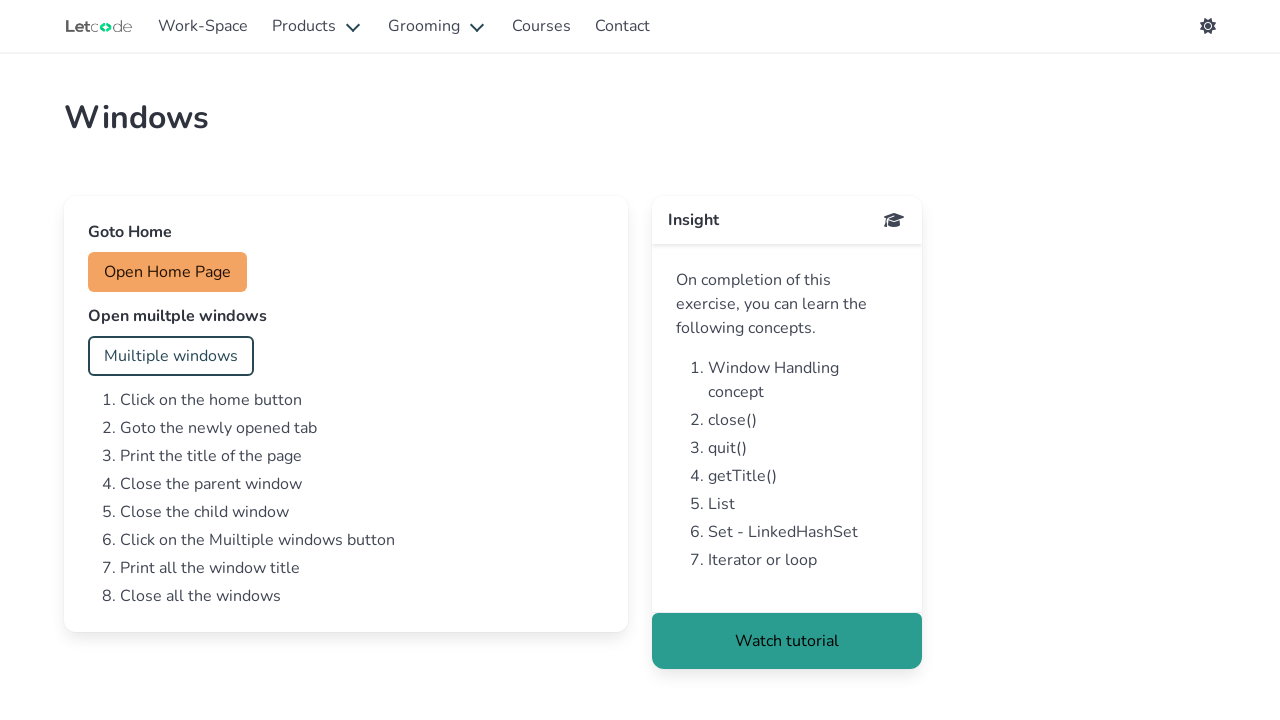

Waited for new page DOM content to load
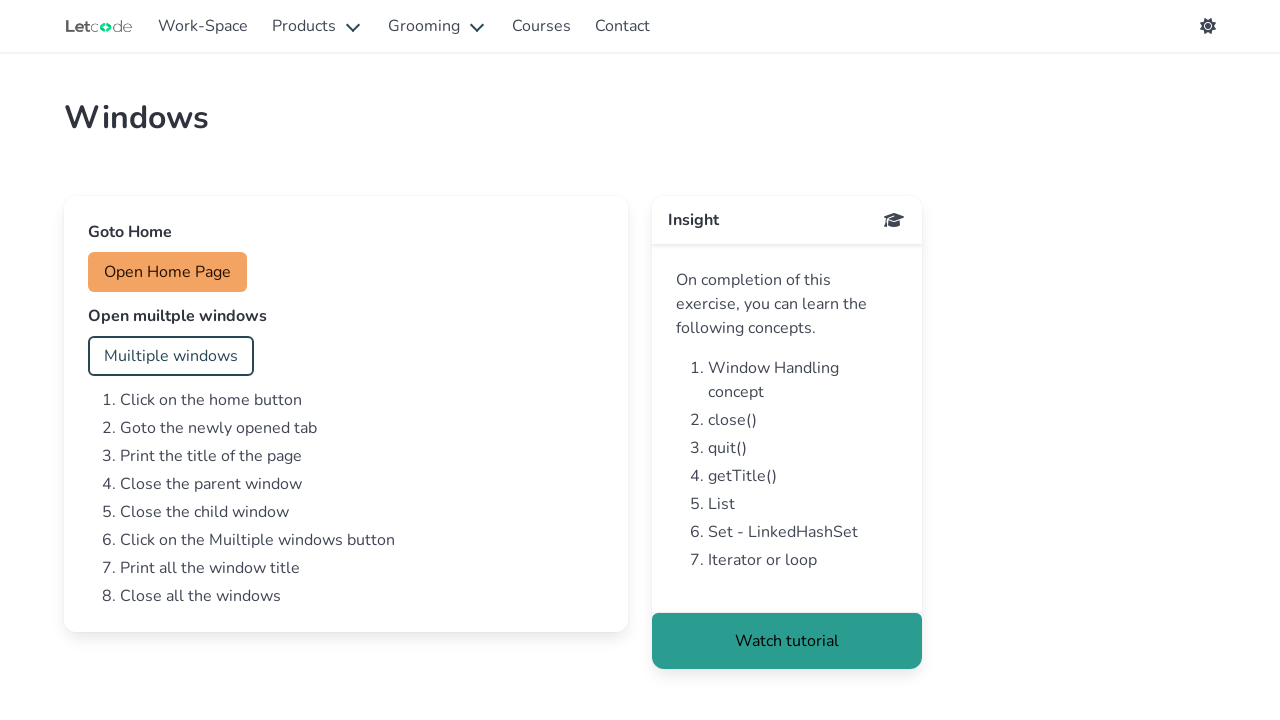

Brought new page to front
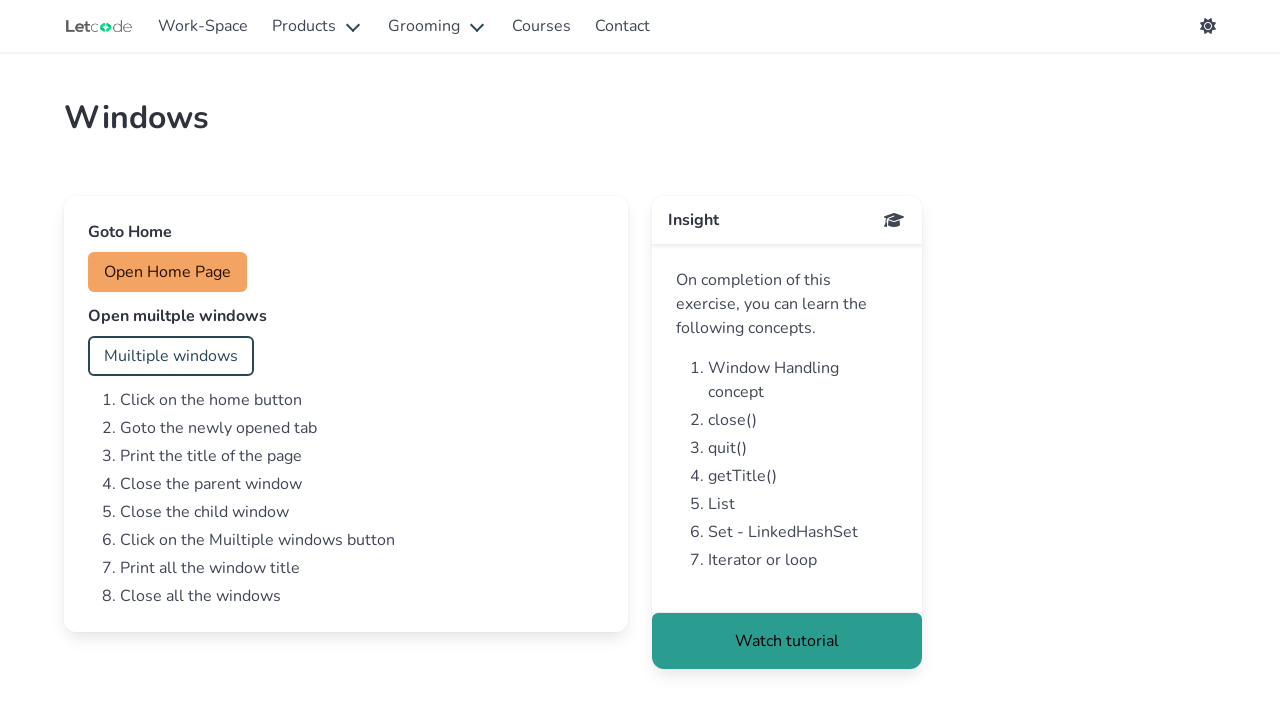

Waited for new page DOM content to load
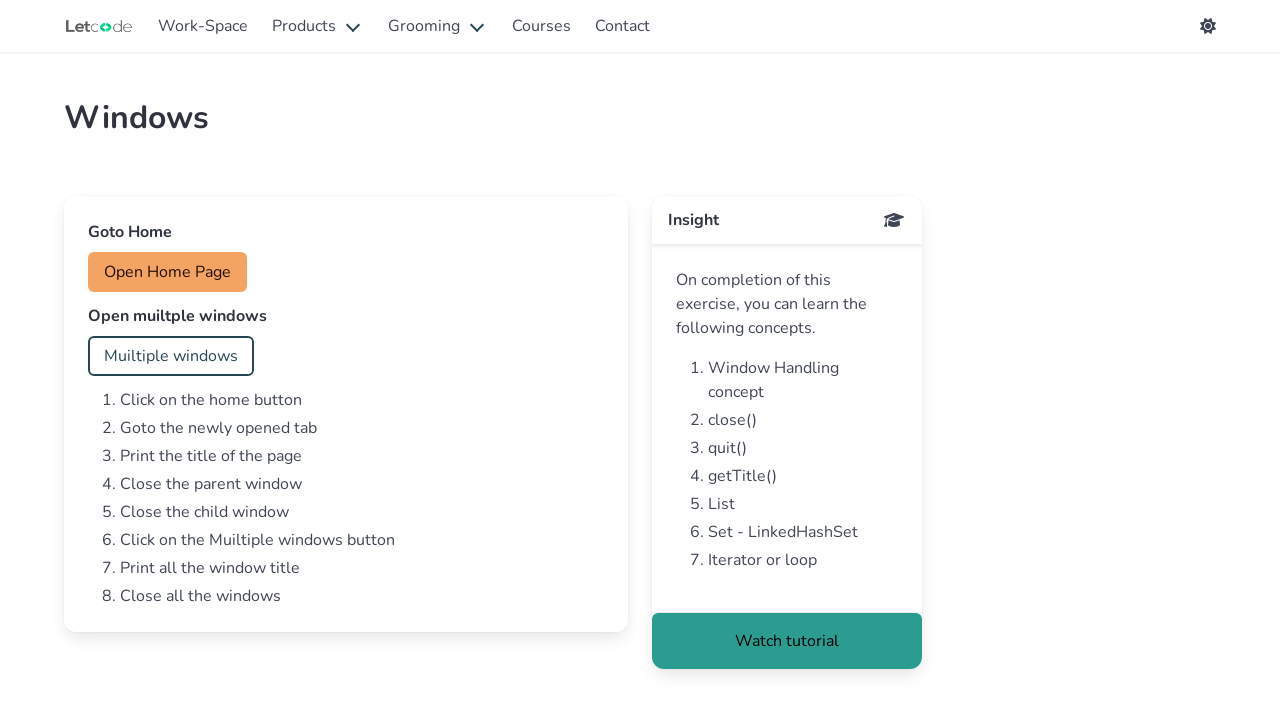

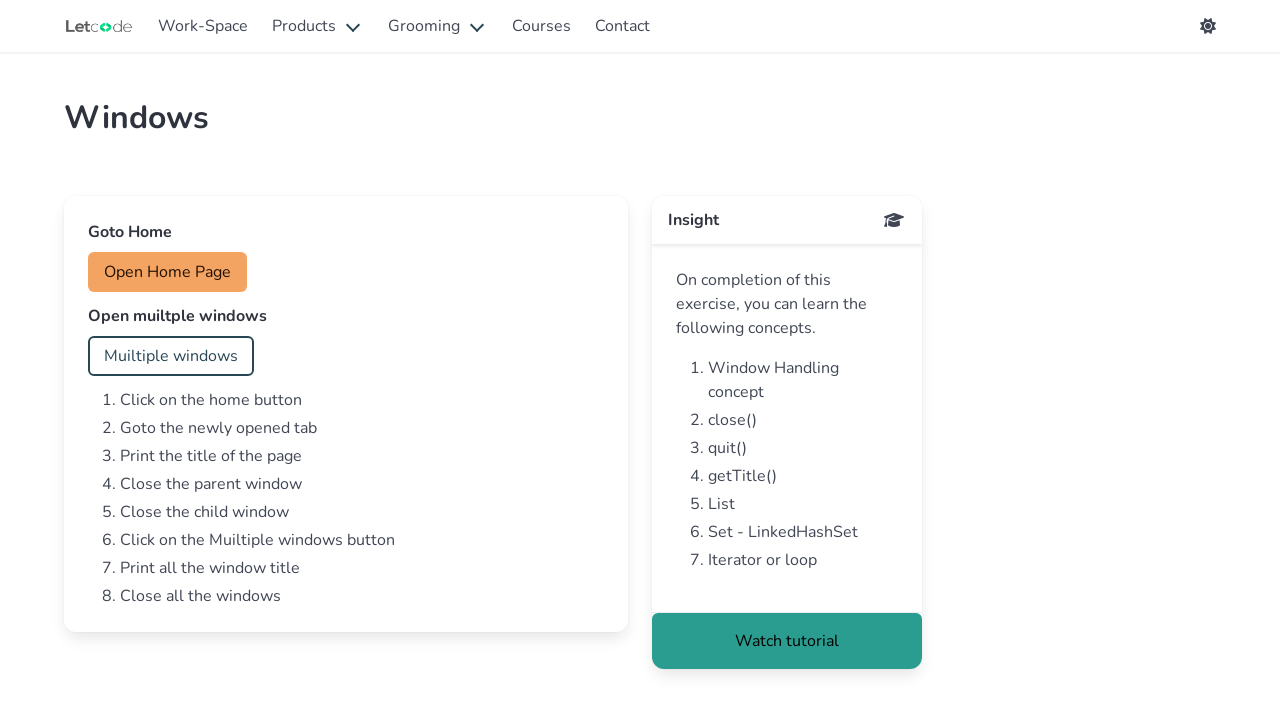